Navigates to GitHub homepage and verifies the page loads by checking the title

Starting URL: https://github.com

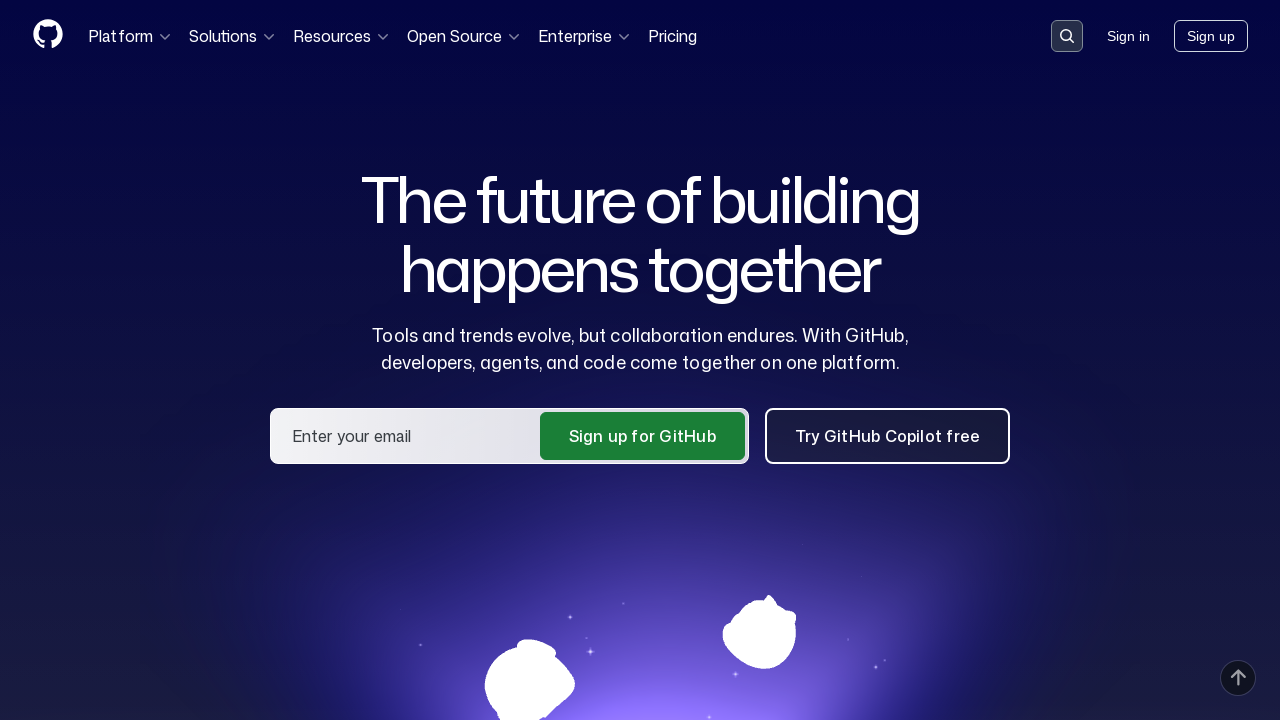

Navigated to GitHub homepage
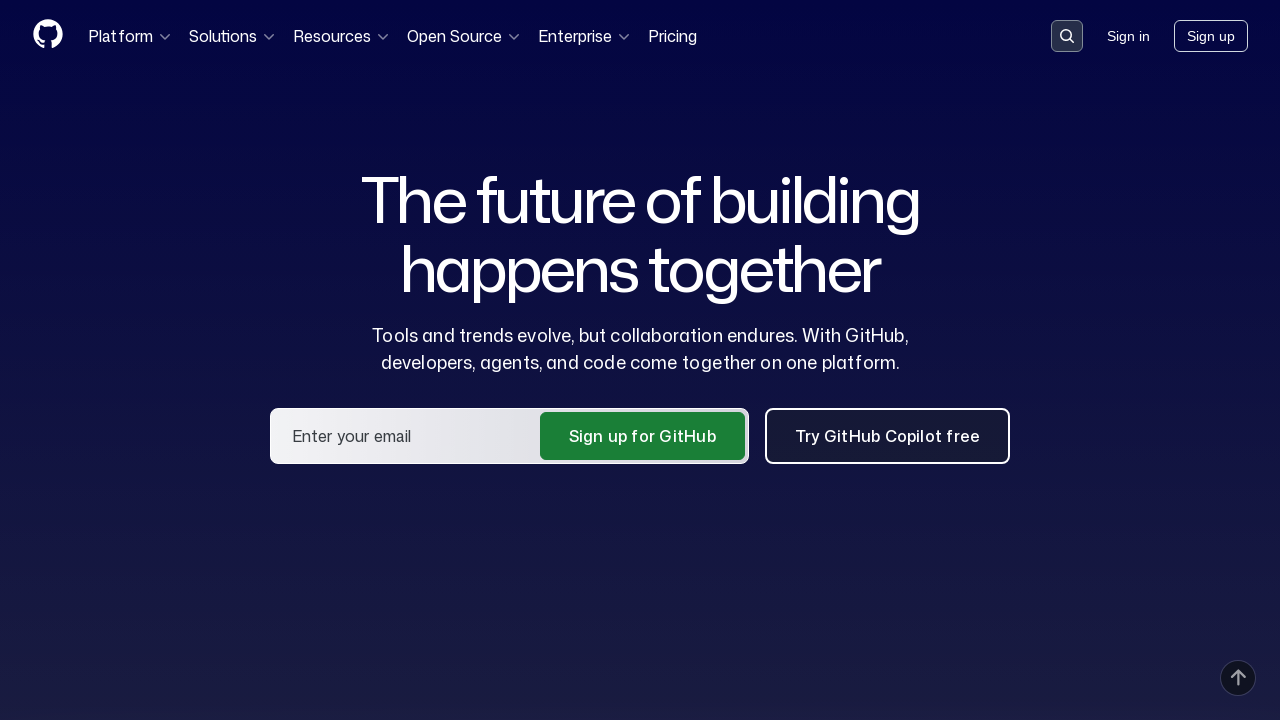

Page loaded and DOM content rendered
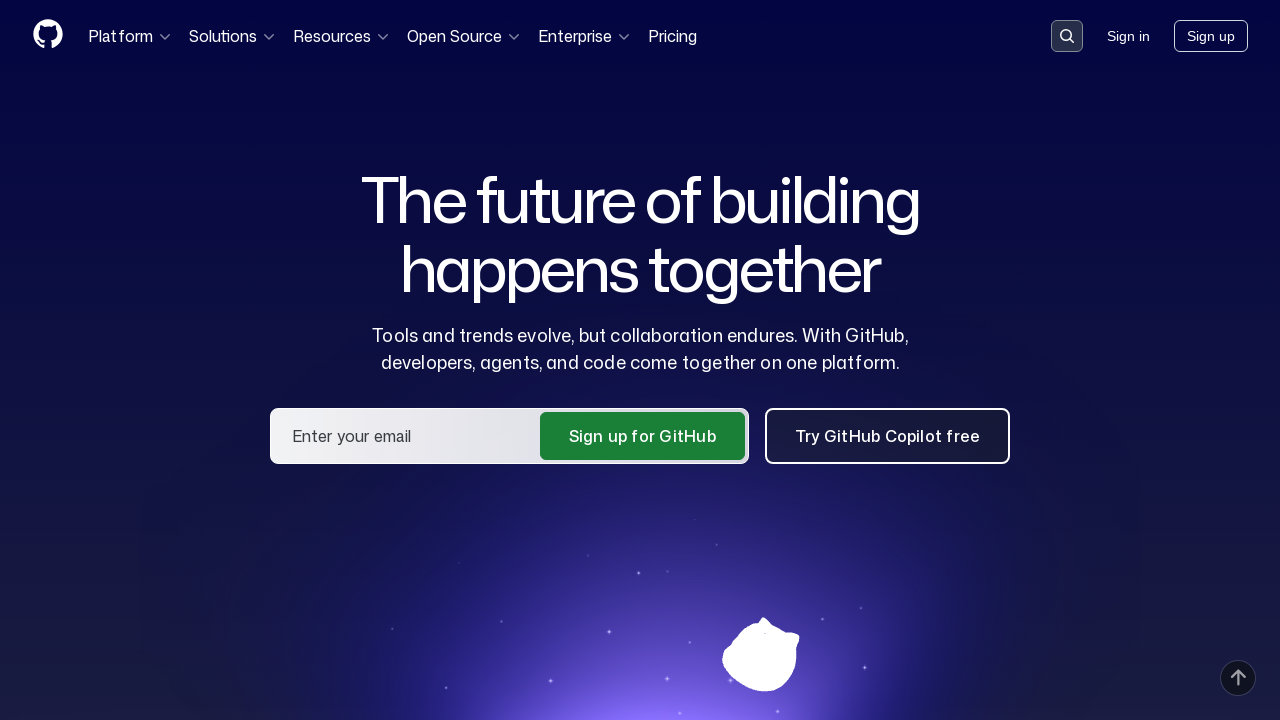

Verified page title contains 'GitHub'
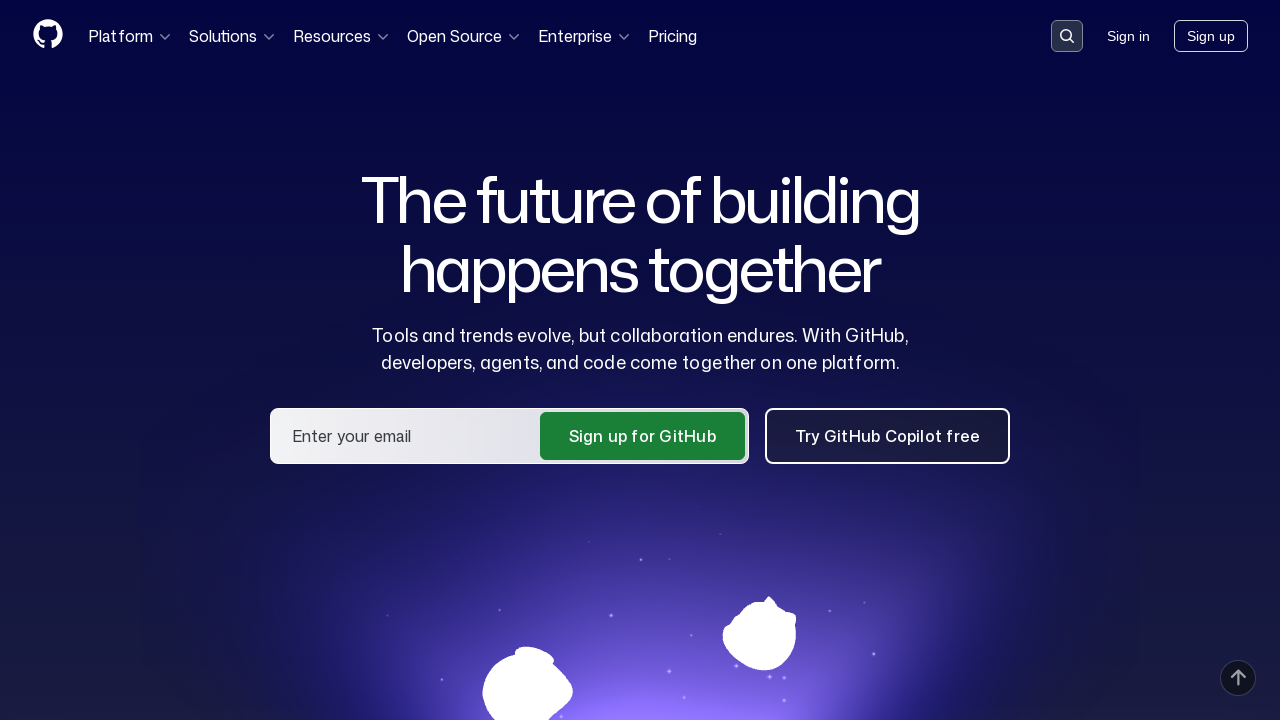

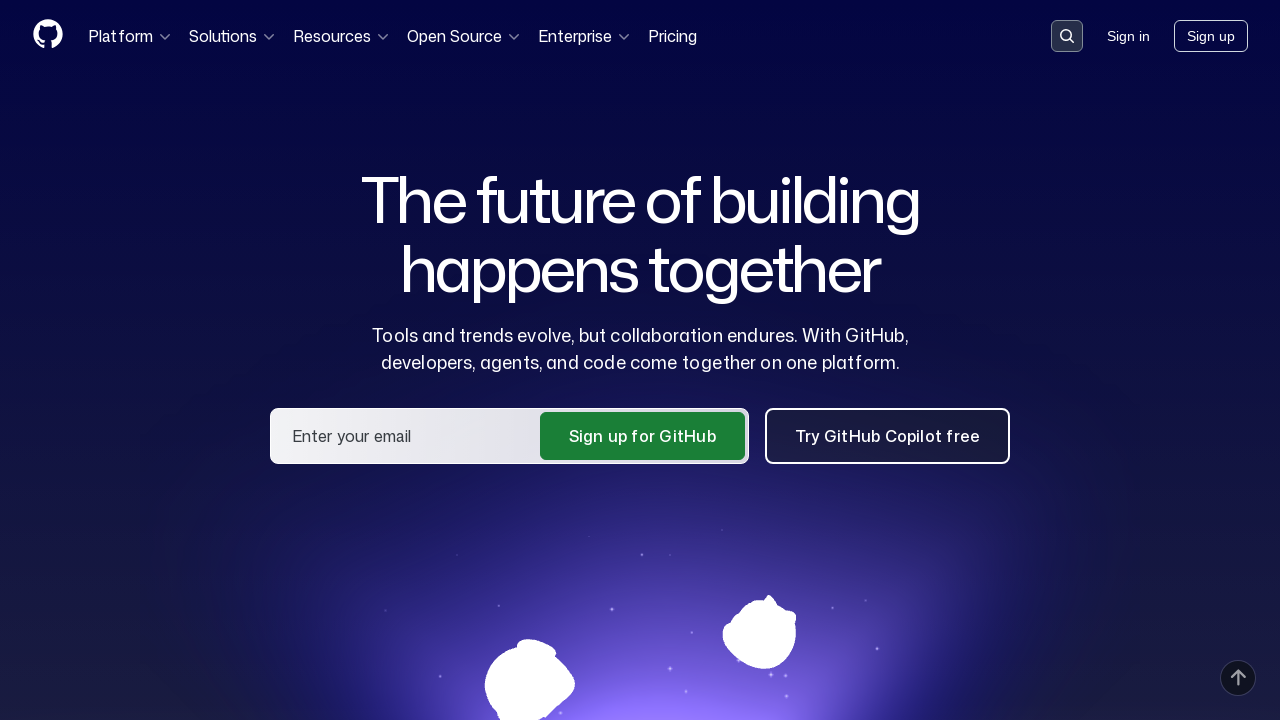